Navigates to BlazeDemo homepage, waits for the submit button to appear, and verifies the page title is correct and that specific text is not present in the page body.

Starting URL: http://blazedemo.com/

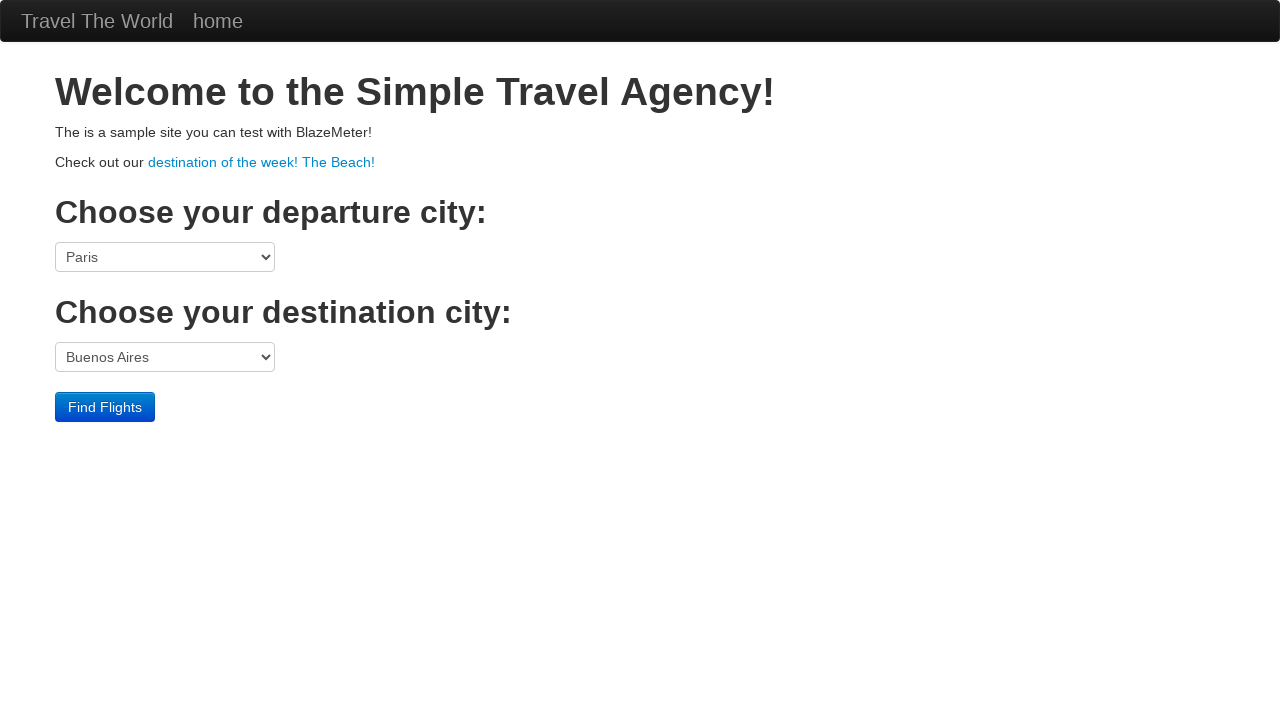

Navigated to BlazeDemo homepage
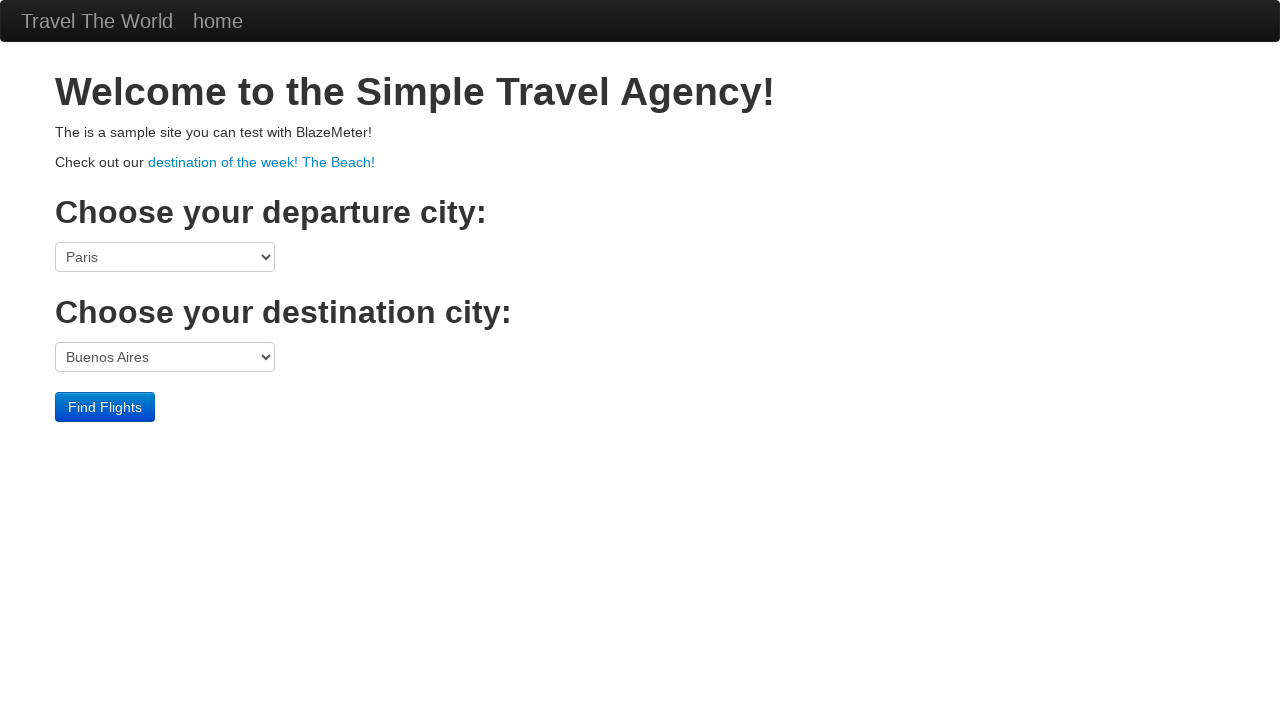

Submit button appeared on the page
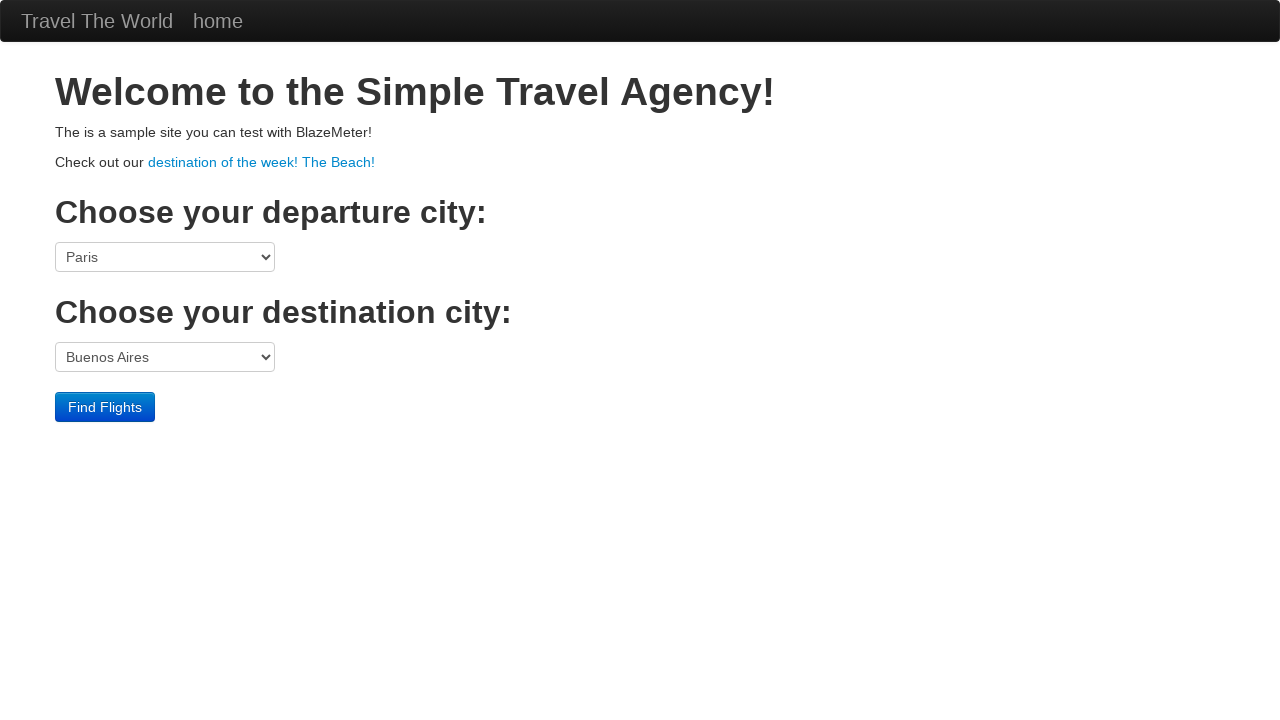

Verified page title is 'BlazeDemo'
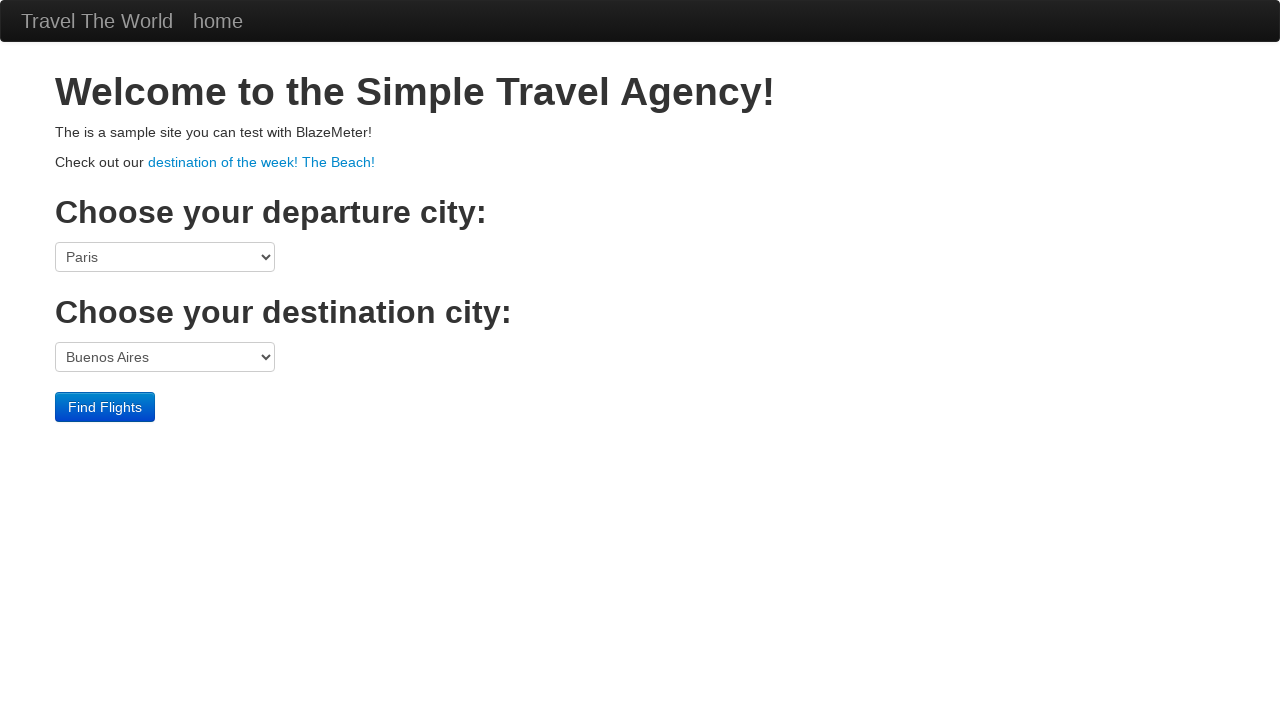

Verified 'contained_text' is not present in page body
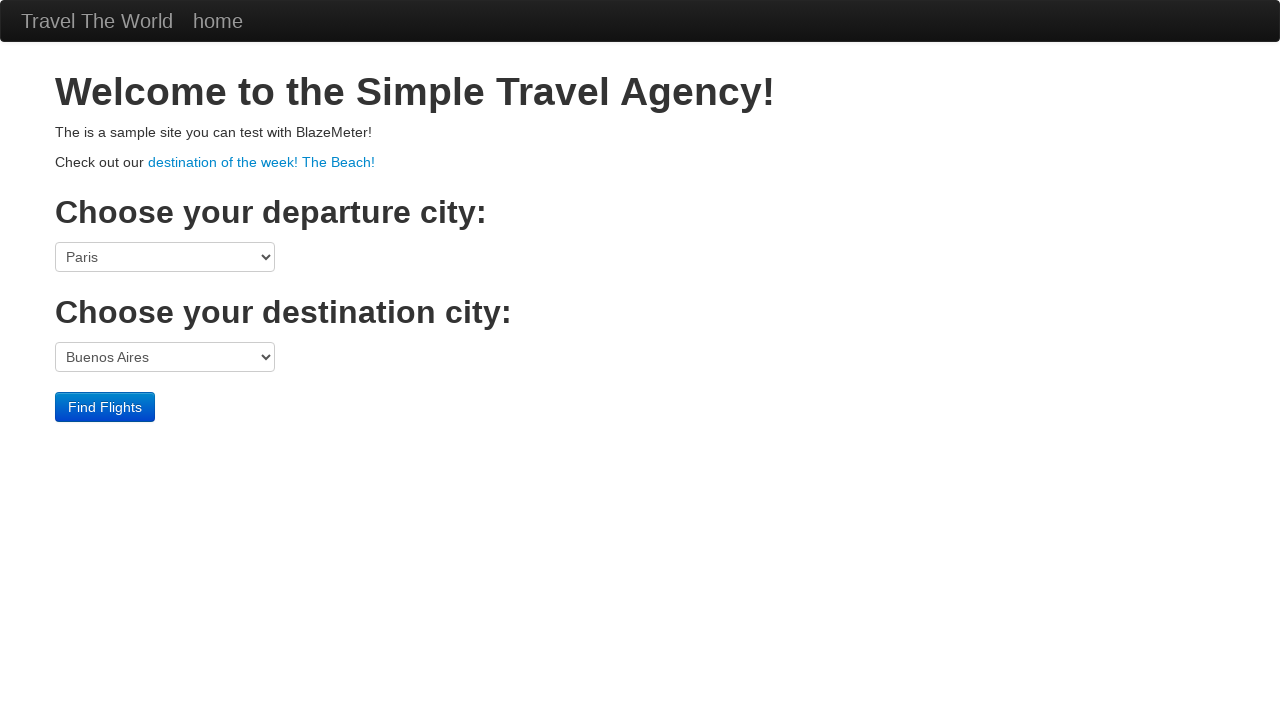

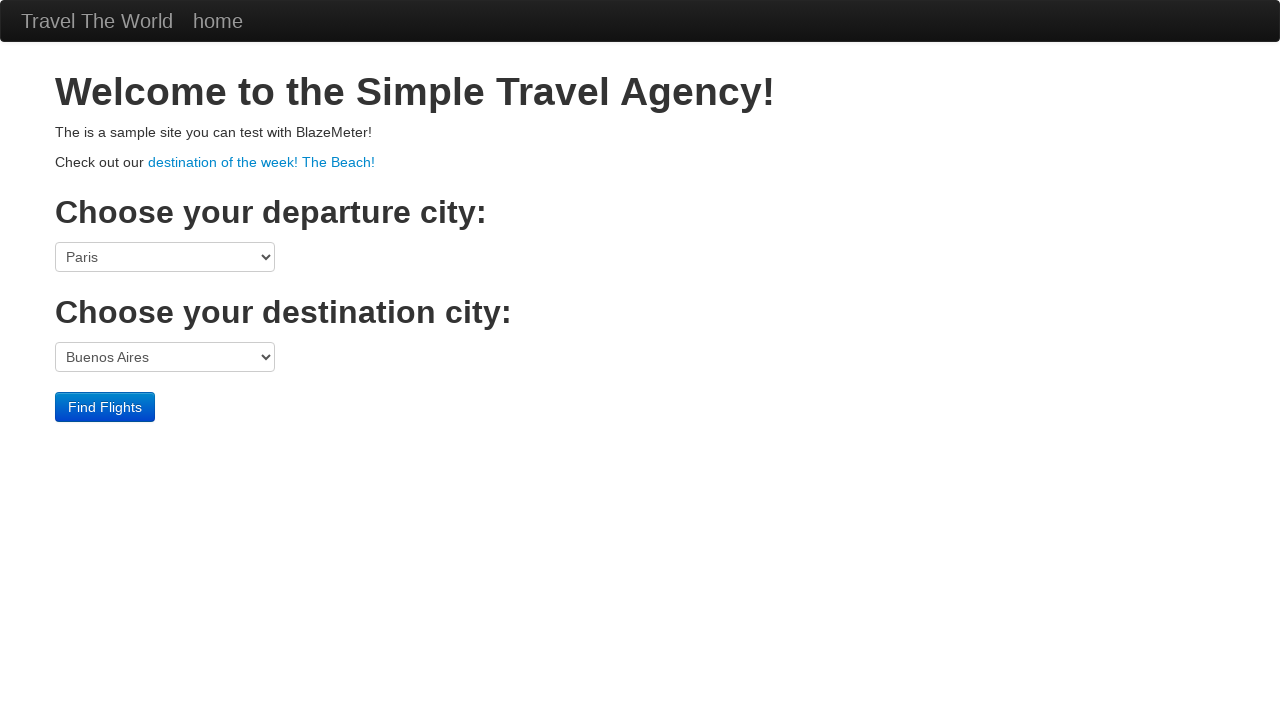